Navigates to a subscription page with mobile device emulation settings

Starting URL: https://certi.lp.lamark-it.com/main/#/subs/mlm/bh/batelco

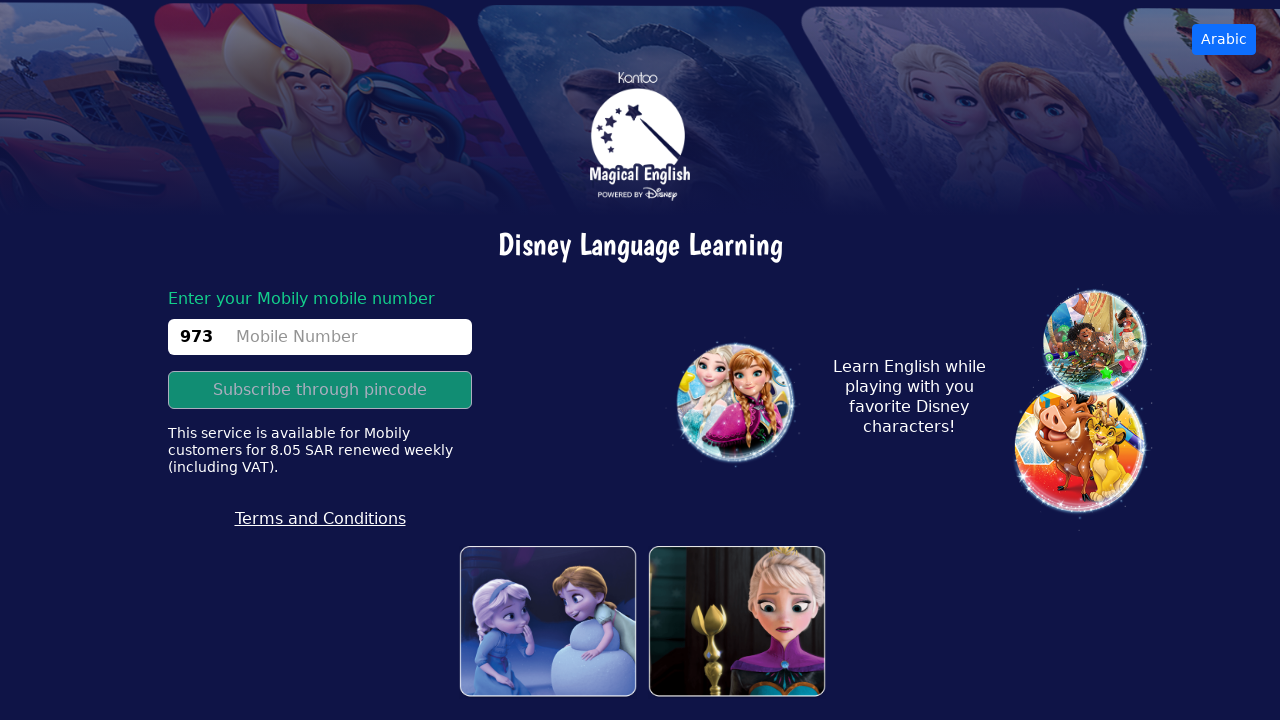

Waited for subscription page to load with network idle state
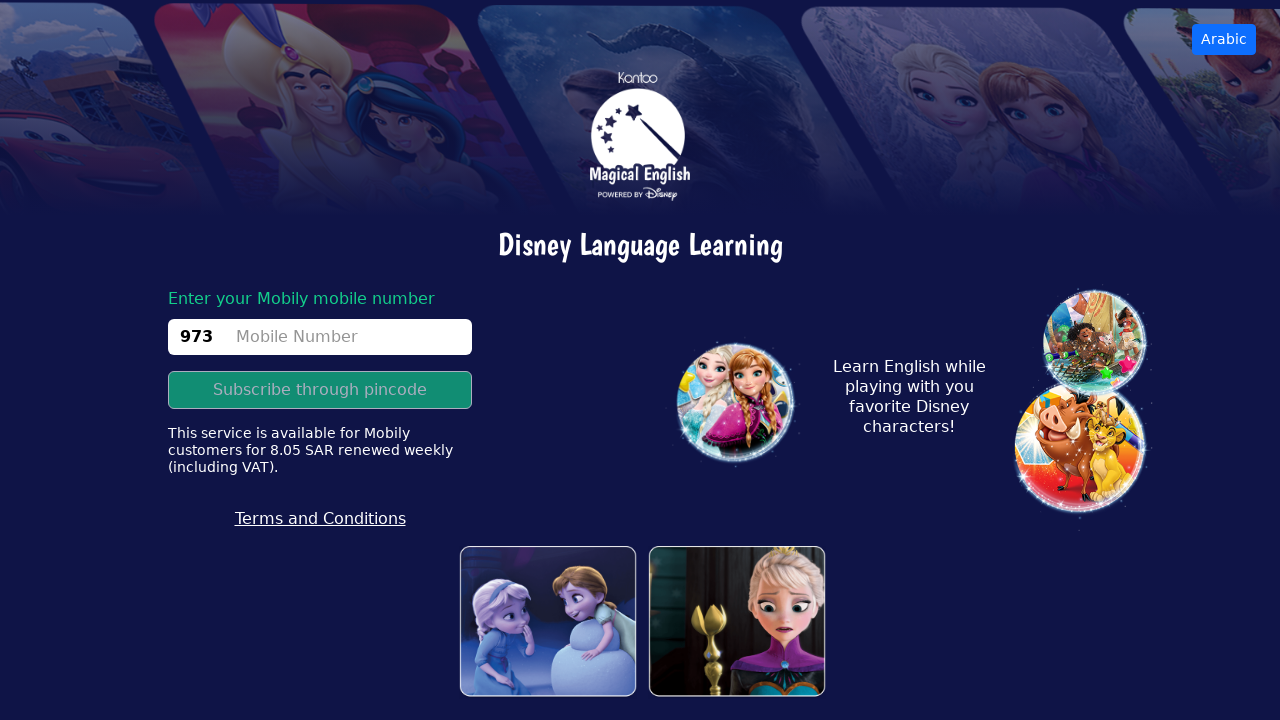

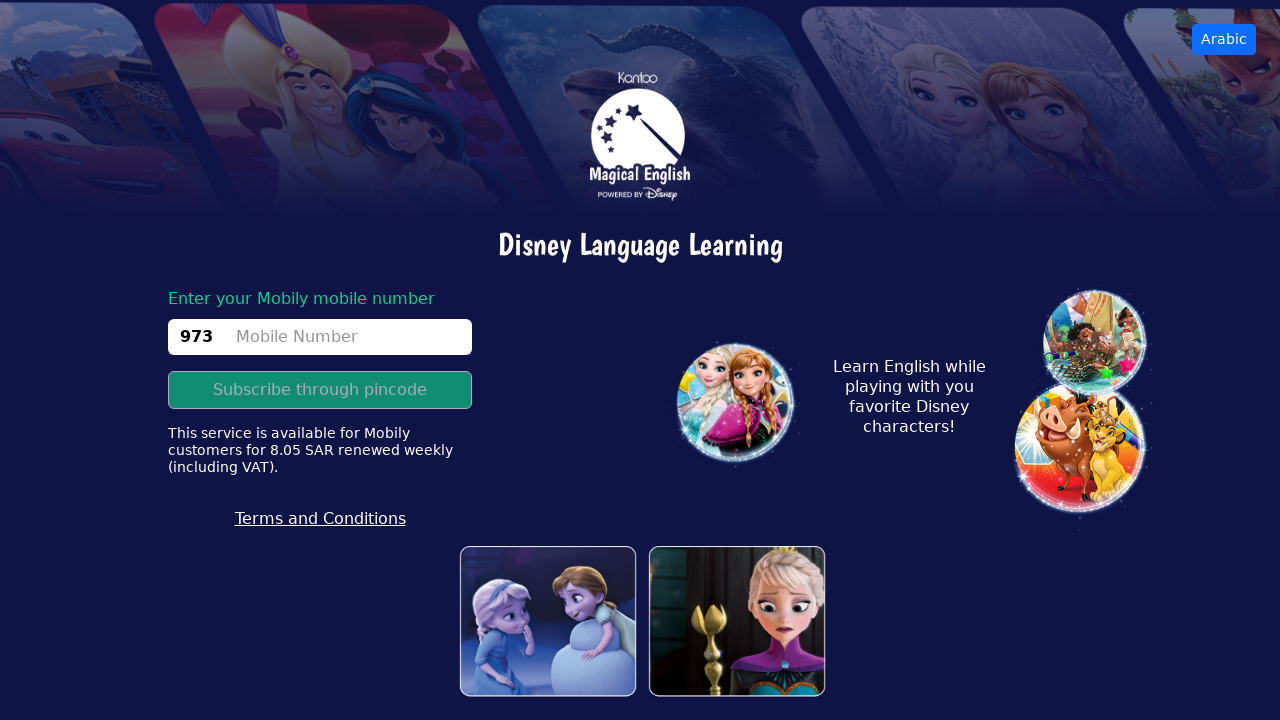